Tests the DemoQA Elements section by navigating to Text Box form, filling in user details, and verifying the submitted information is displayed correctly

Starting URL: https://demoqa.com/

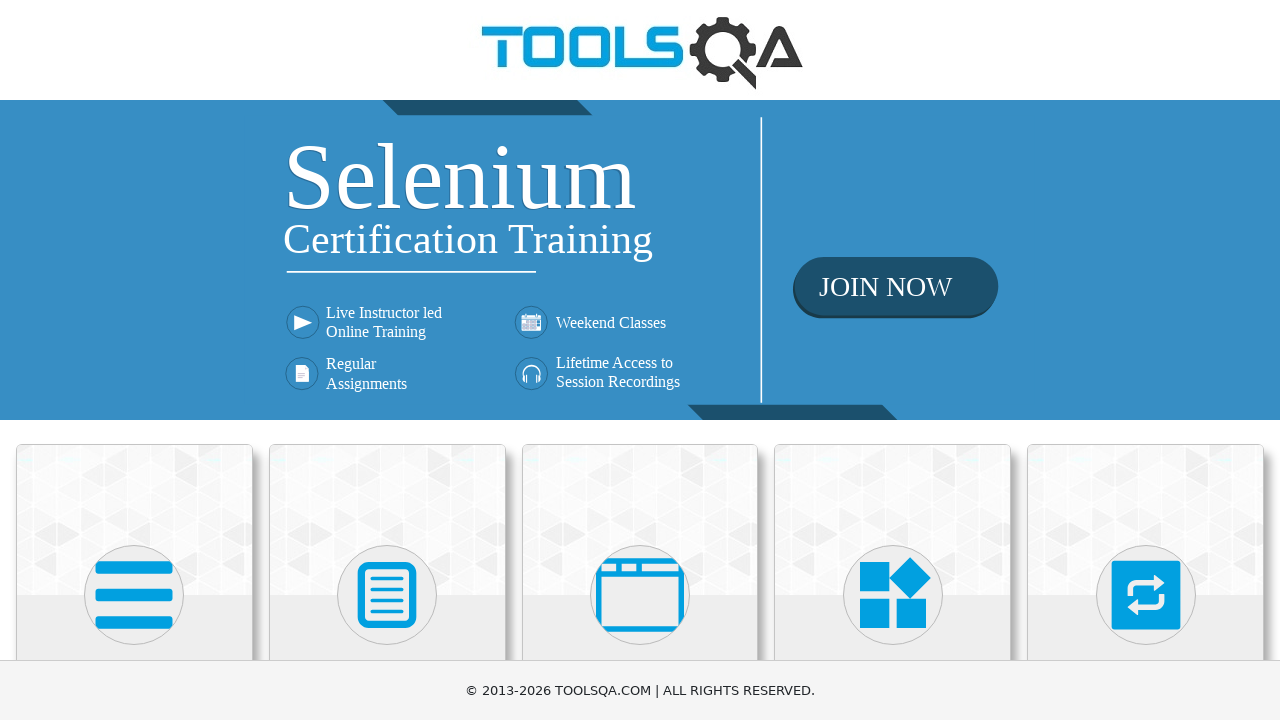

Clicked on Elements card at (134, 360) on xpath=//h5[1]
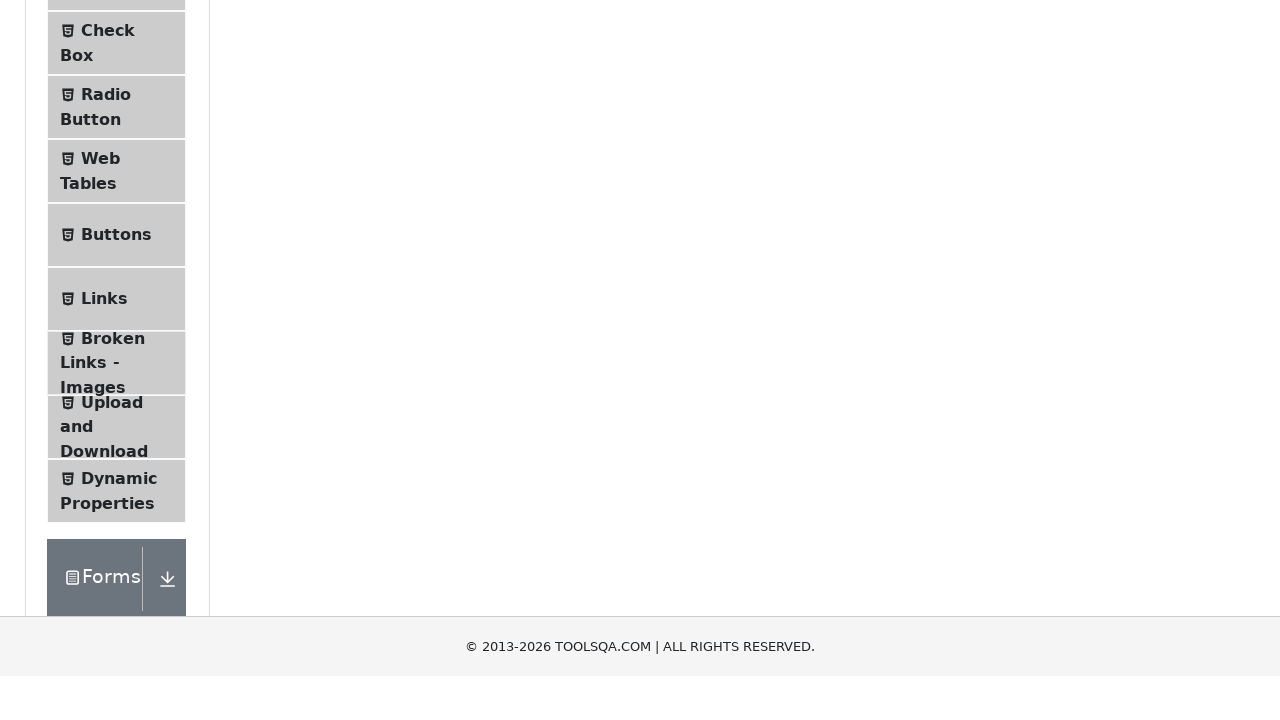

Clicked on Text Box tab at (119, 261) on xpath=//span[text()='Text Box']
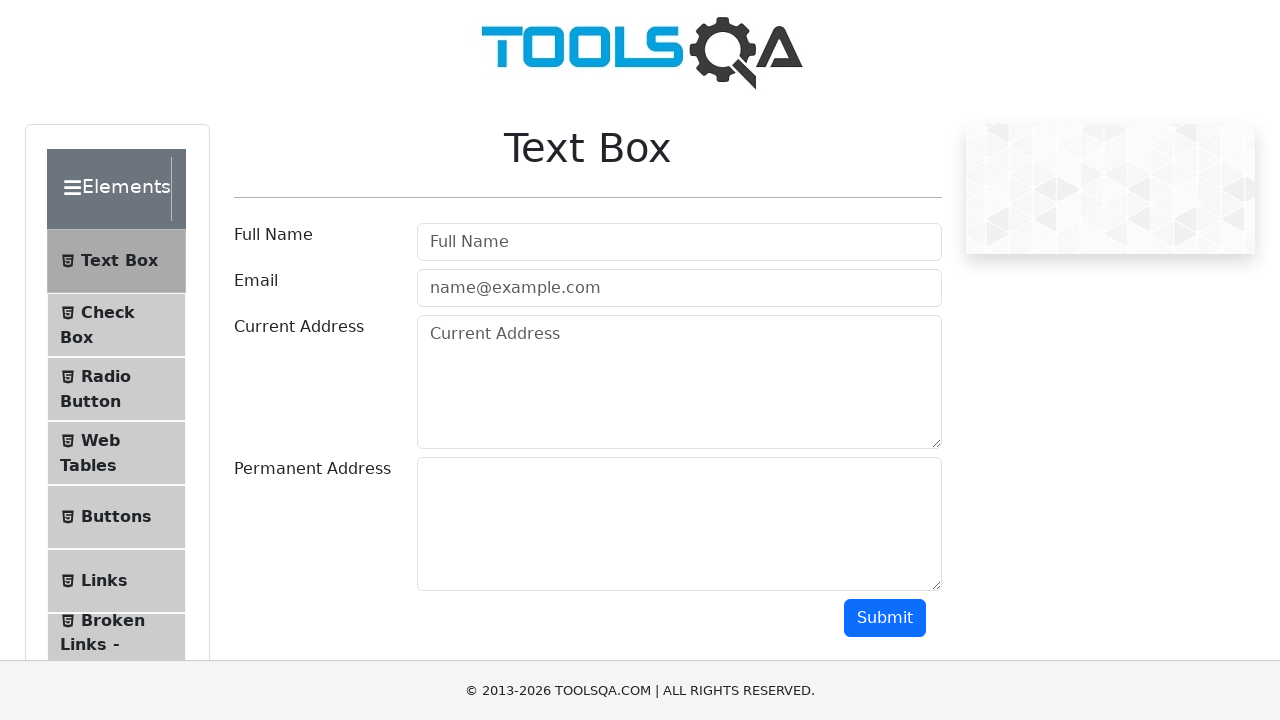

Filled Full Name field with 'Nat' on //*[@placeholder='Full Name']
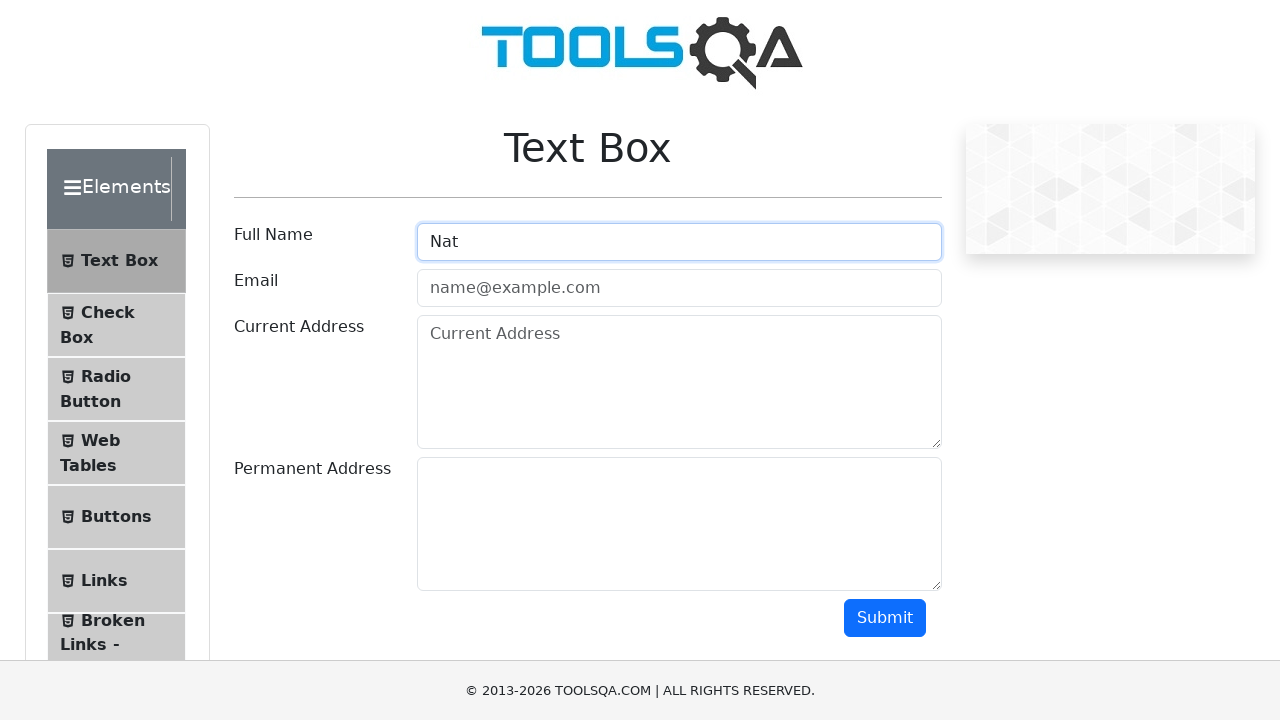

Filled Email field with 'new@new.new' on //input[@id='userEmail']
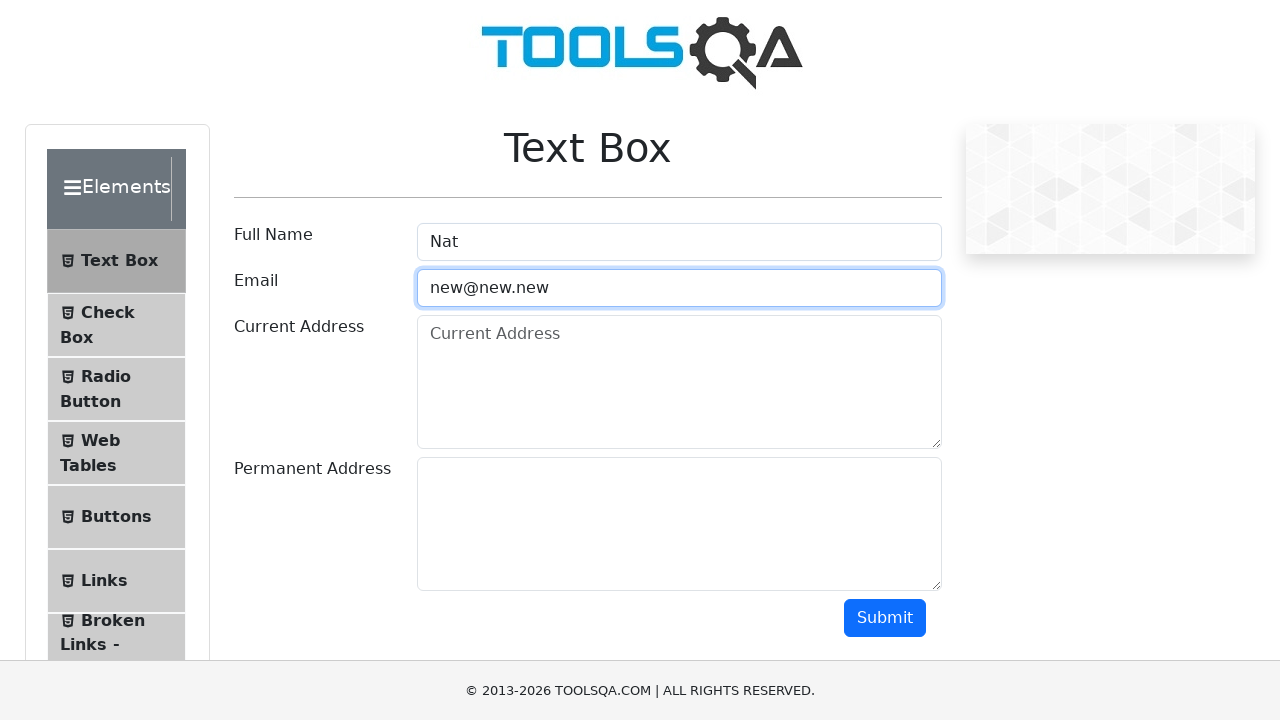

Filled Current Address field with 'USA' on //*[@id='currentAddress']
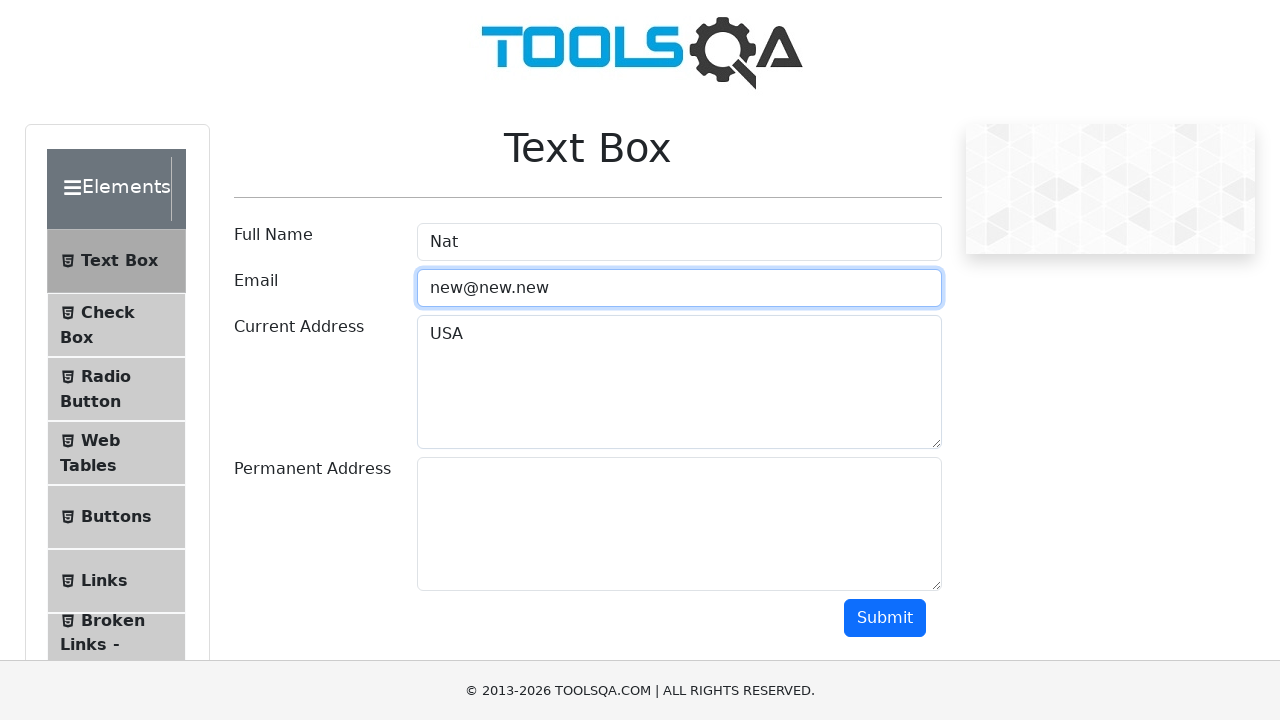

Filled Permanent Address field with 'NY' on //*[@id='permanentAddress']
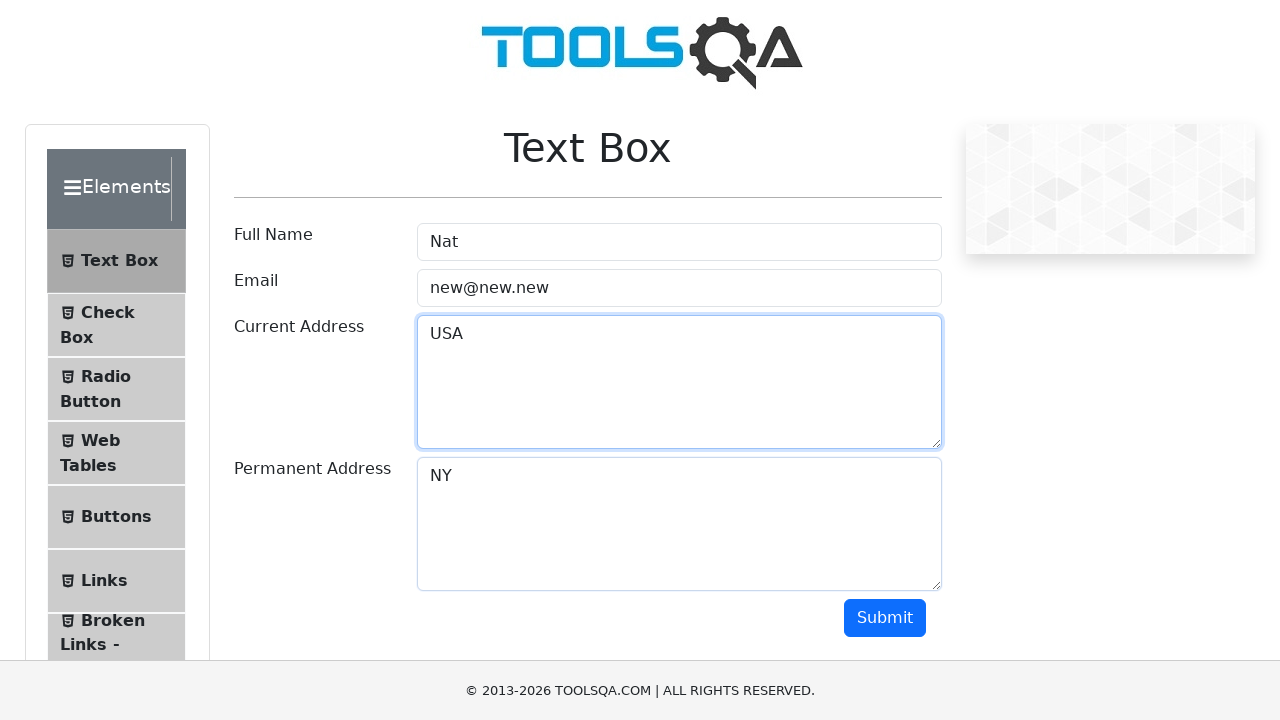

Clicked submit button to submit the form at (885, 618) on xpath=//*[@id='submit']
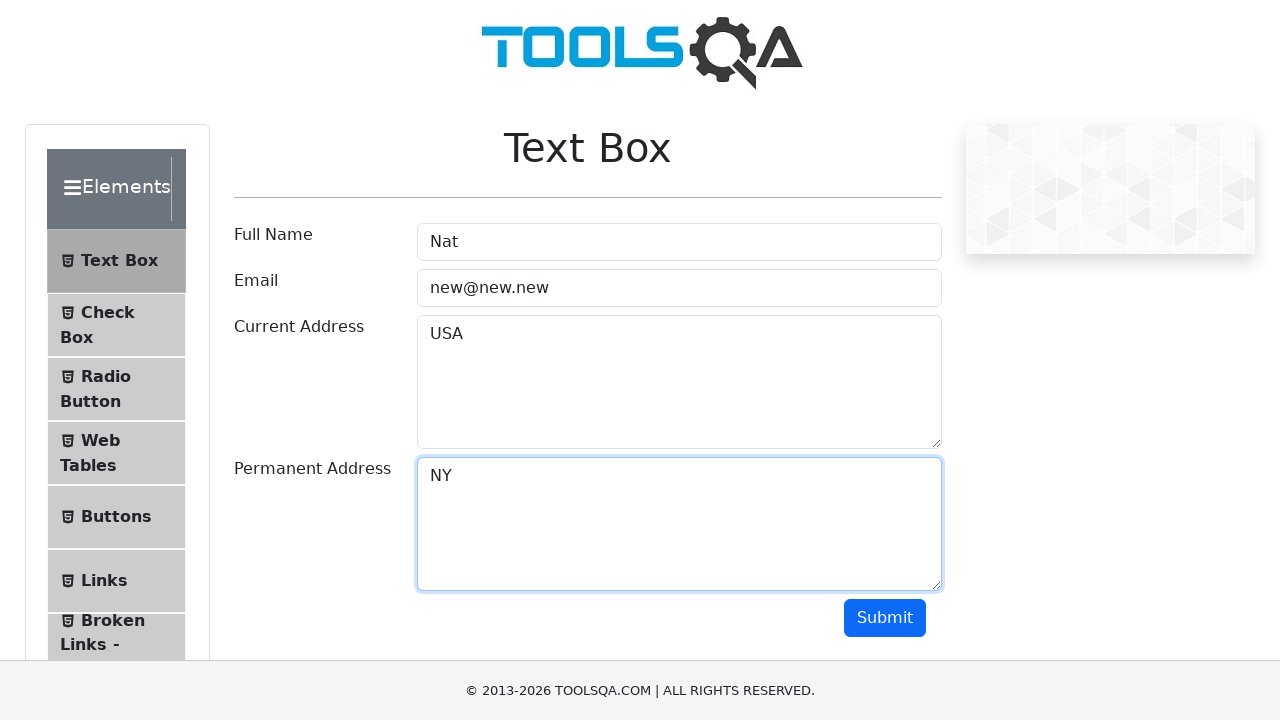

Form submission results displayed successfully
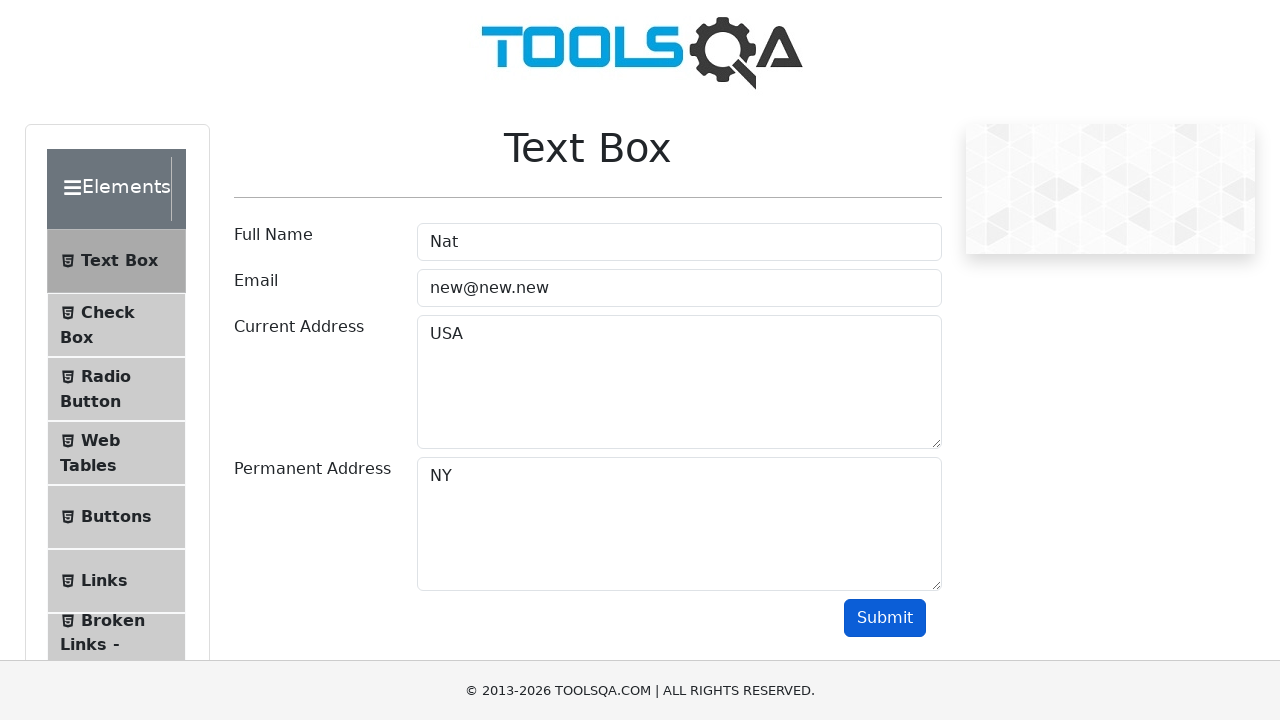

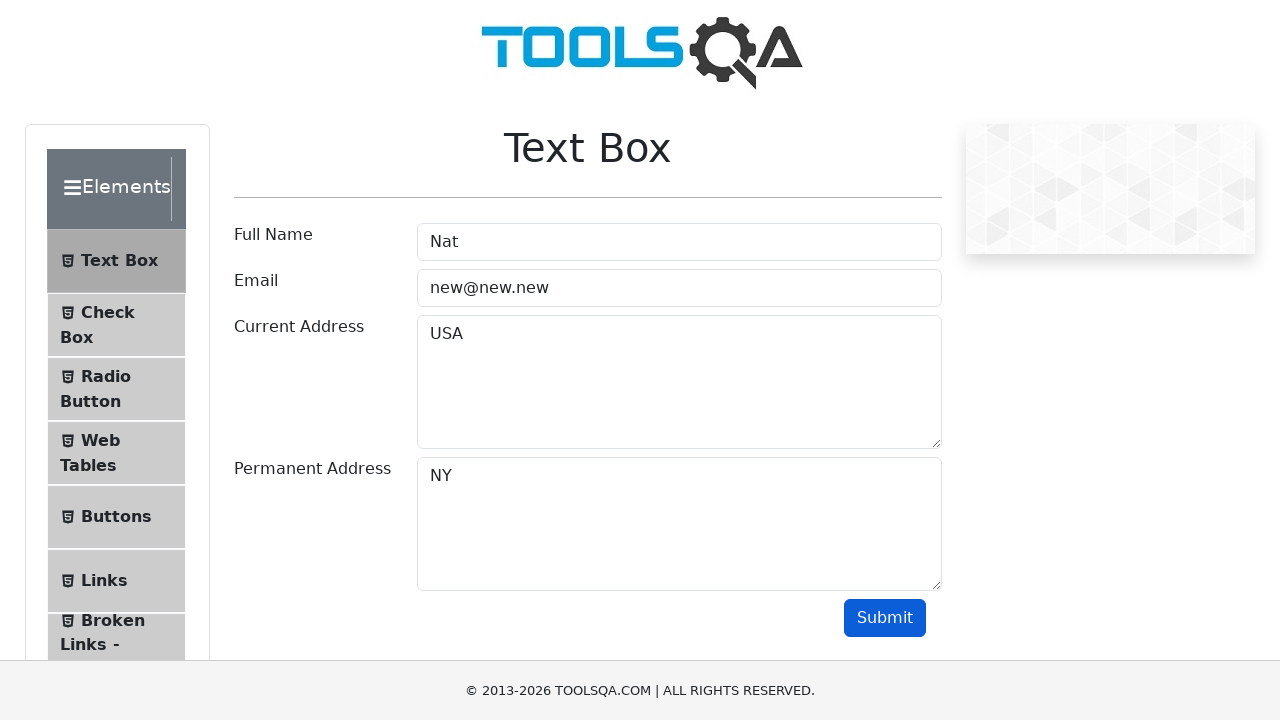